Tests completing a todo item by clicking its checkbox, verifying it gets marked as completed and the items left count shows 0

Starting URL: https://demo.playwright.dev/todomvc

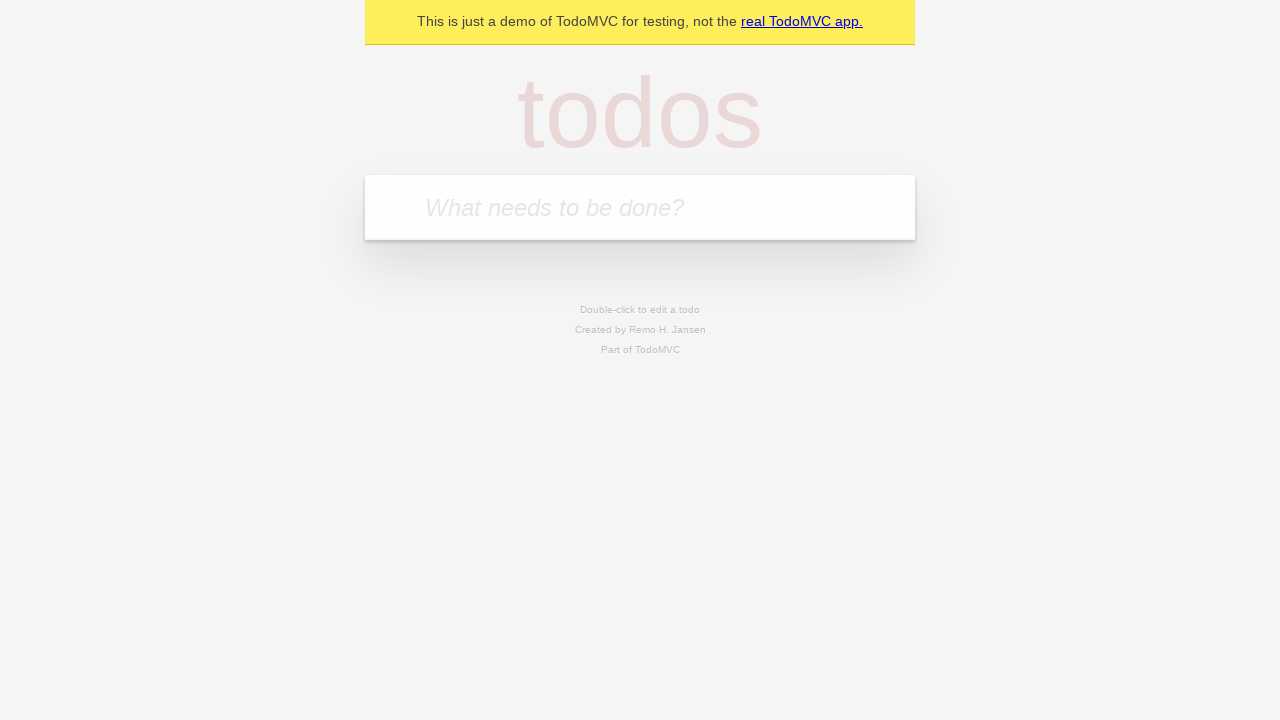

Filled todo input field with 'hello' on input.new-todo
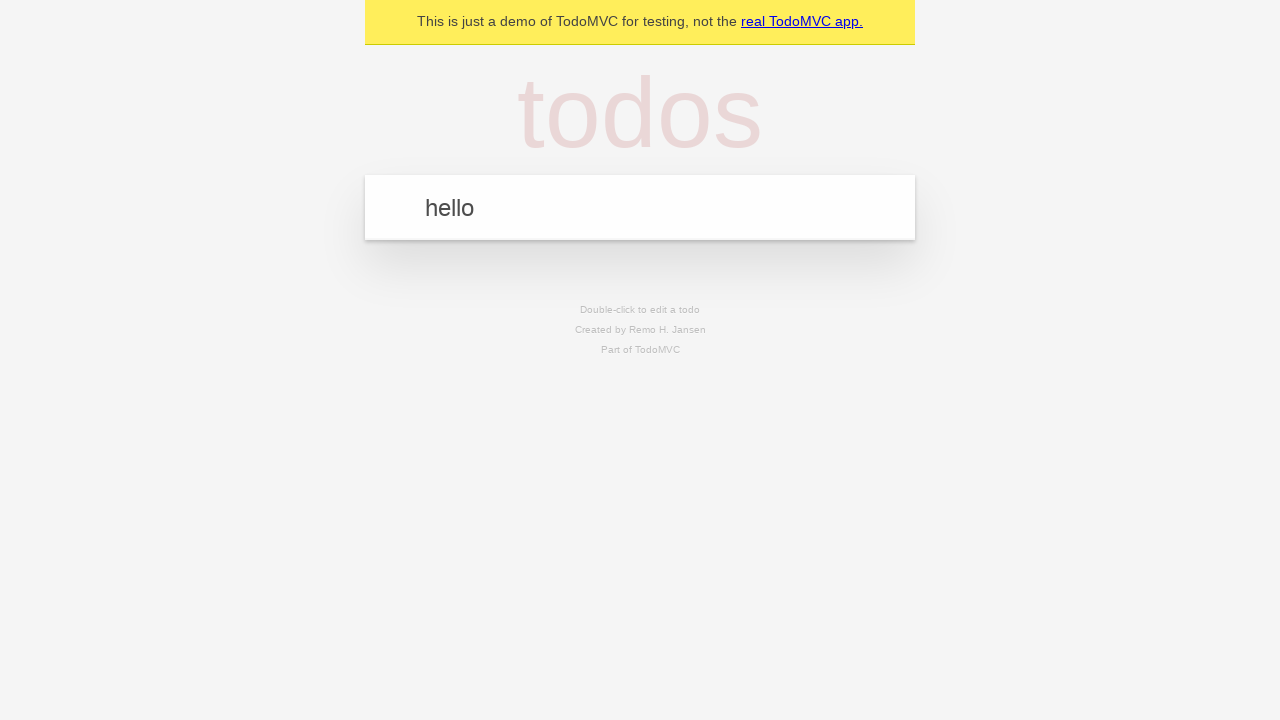

Pressed Enter to add the todo item on input.new-todo
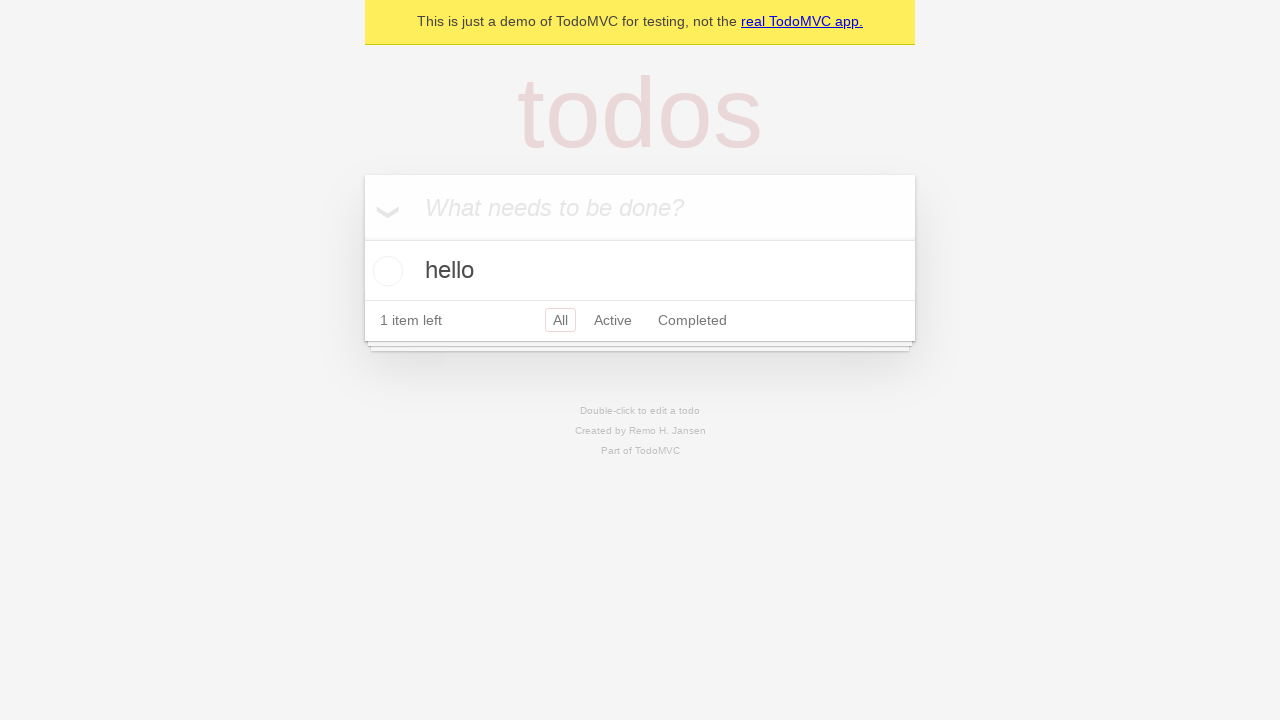

Todo item appeared in the list
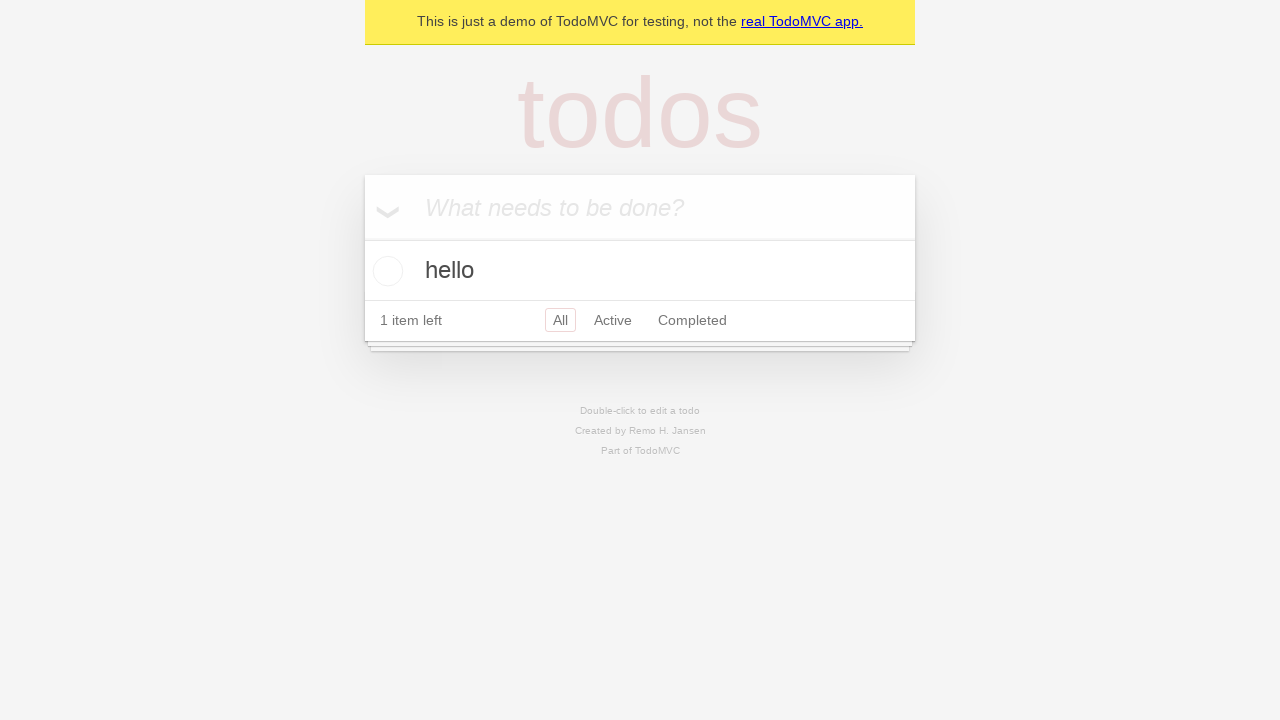

Clicked the checkbox to mark the first todo item as completed at (385, 271) on internal:testid=[data-testid="todo-item"s] >> nth=0 >> internal:role=checkbox
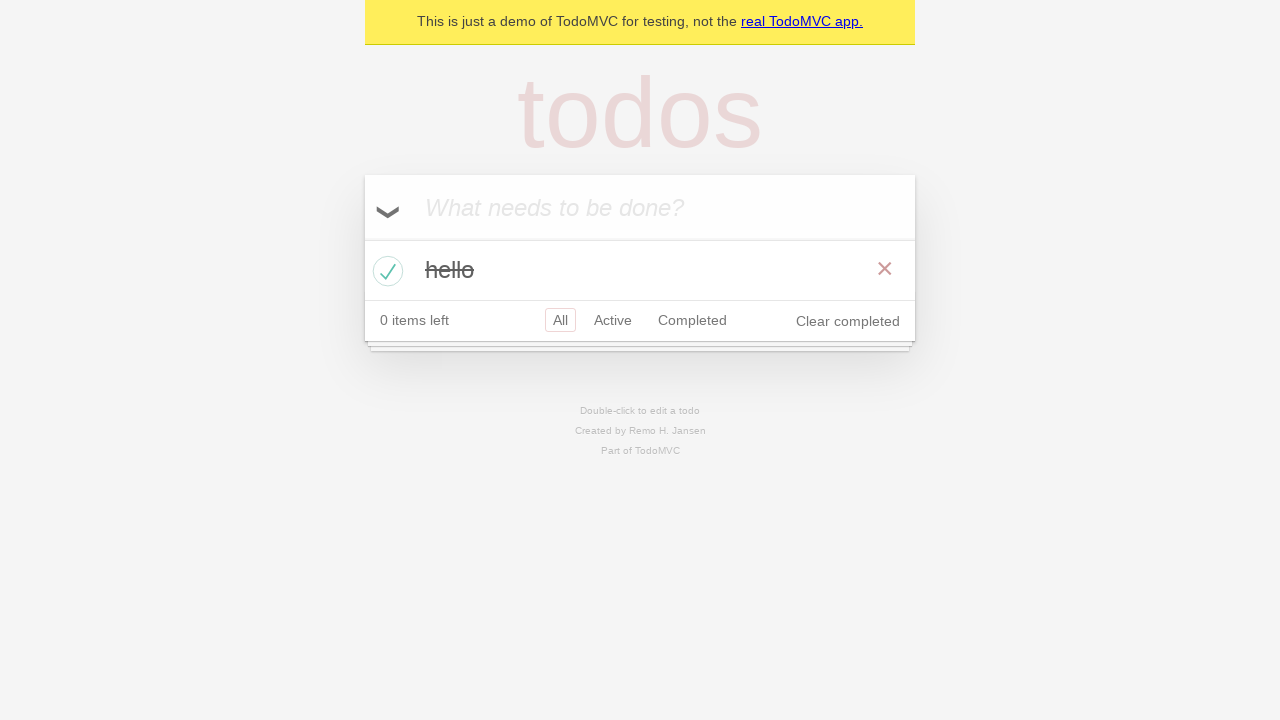

Items left count updated to 0
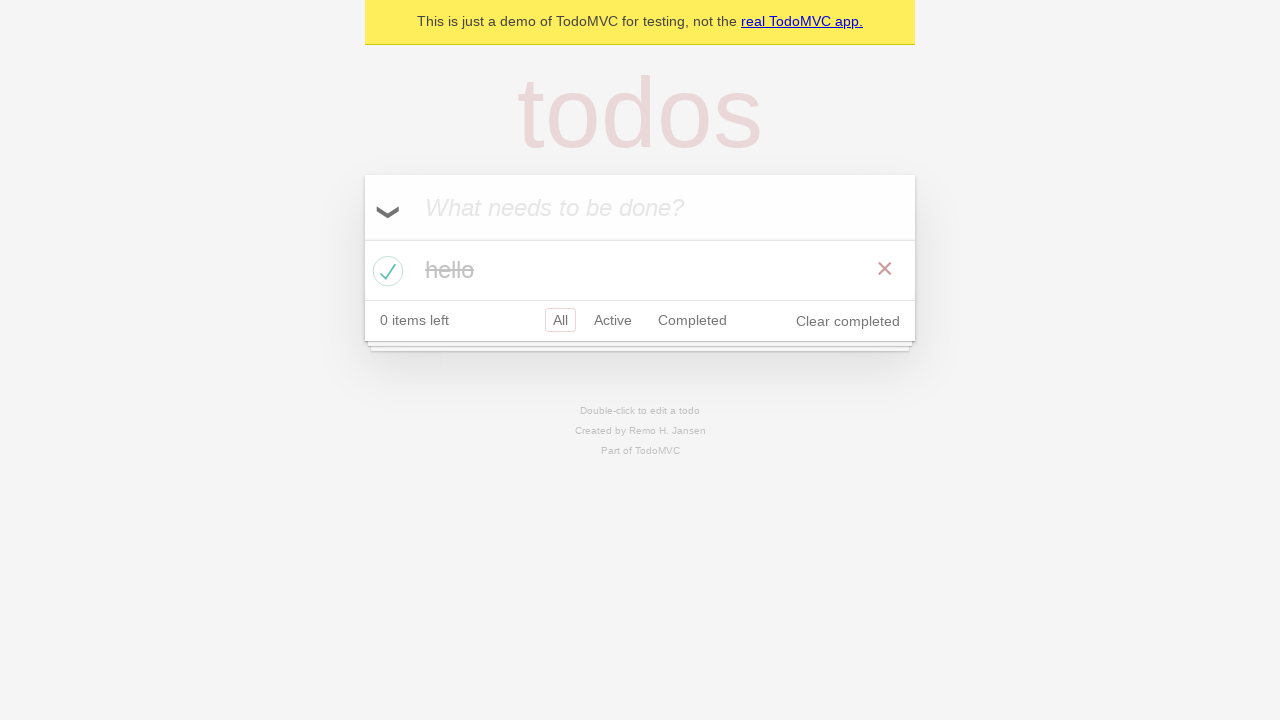

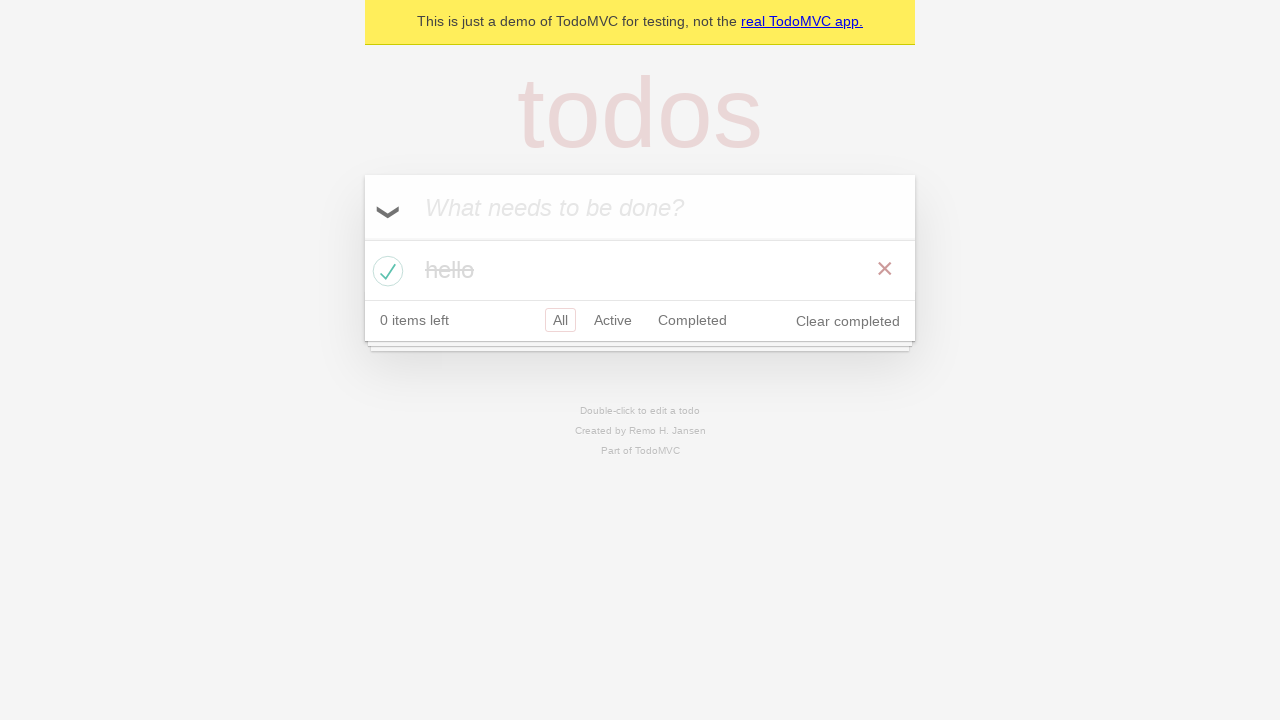